Tests a text box form by filling in full name, email, current address, and permanent address fields, then submitting the form and verifying the submitted details appear.

Starting URL: https://demoqa.com/text-box

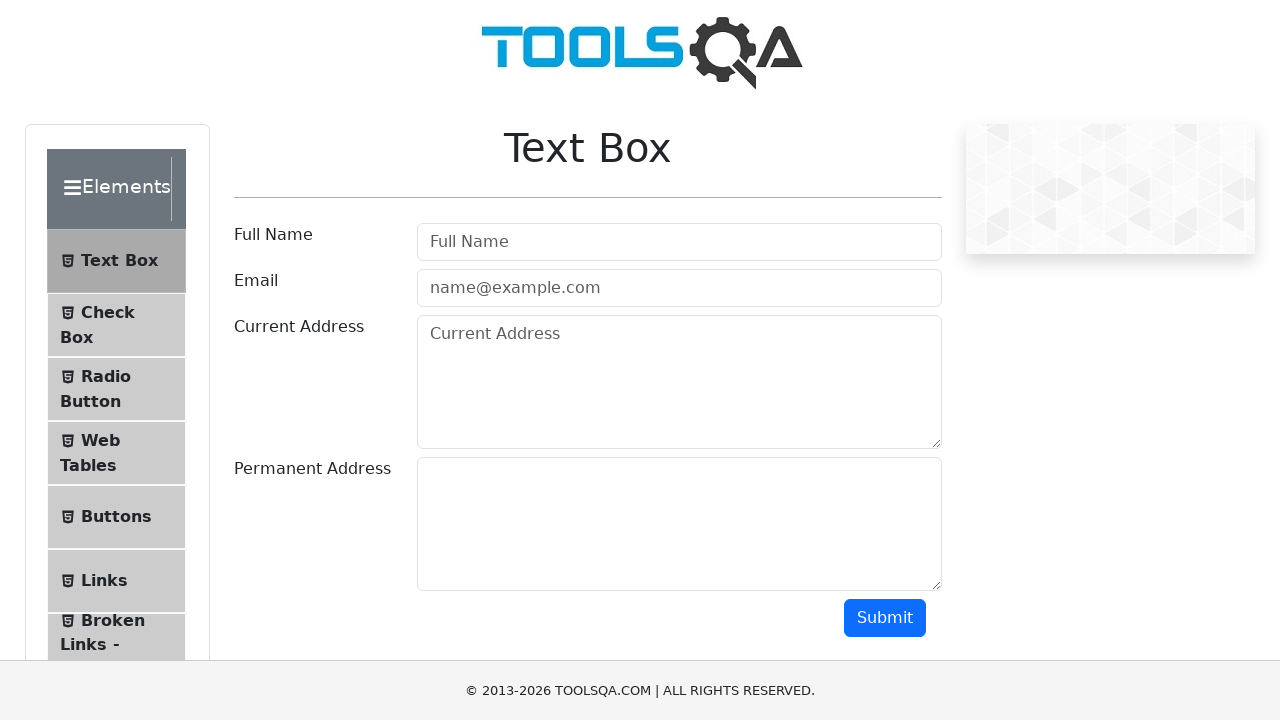

Filled full name field with 'Teofil Ursan' on #userName
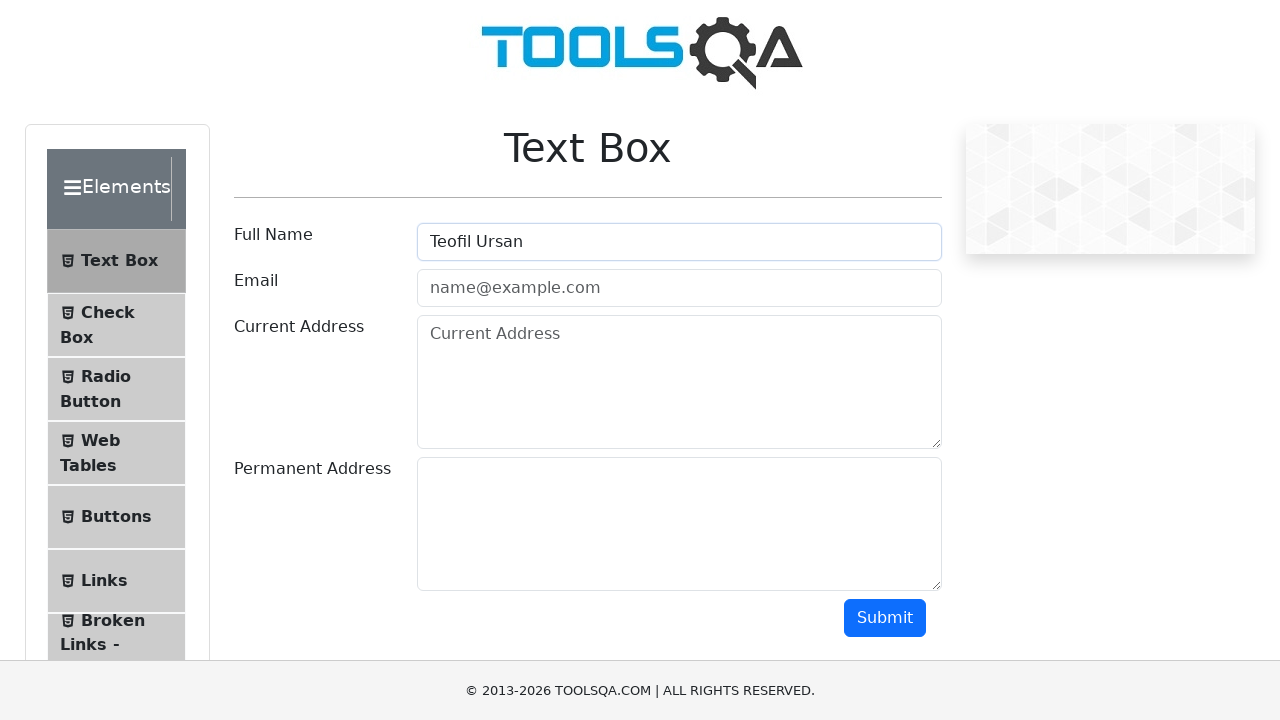

Filled email field with 'teo@test.com' on #userEmail
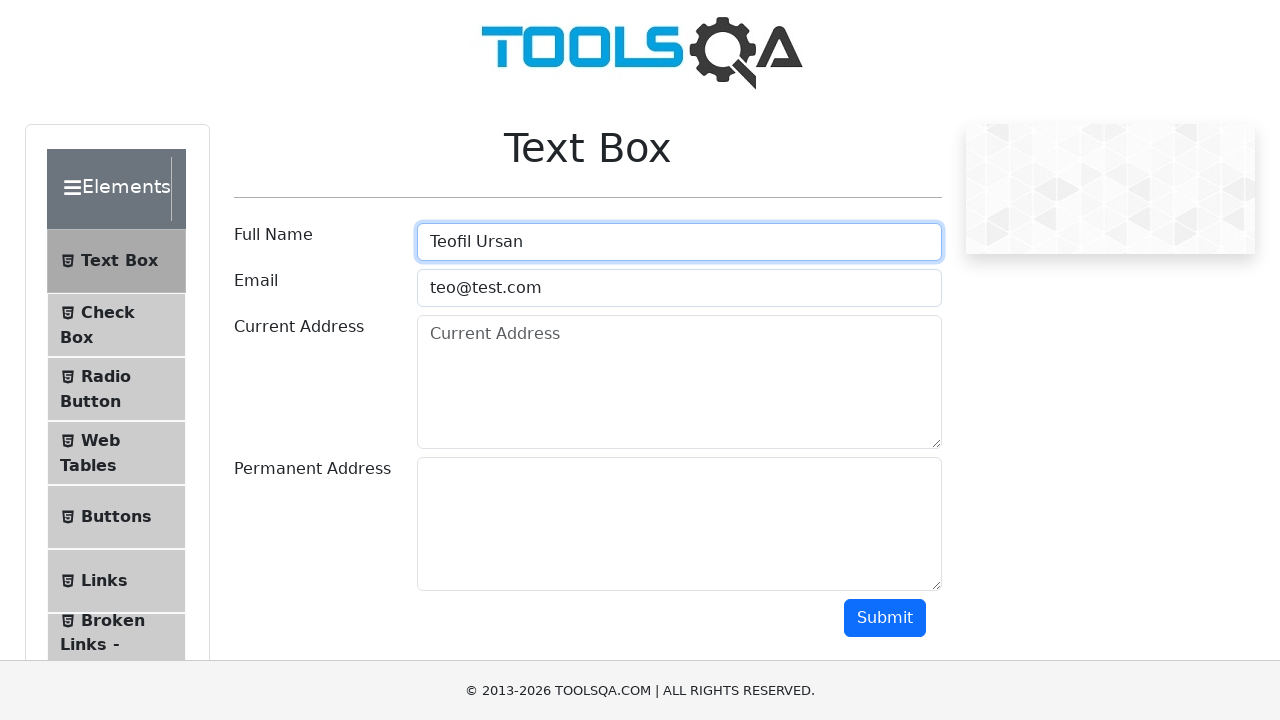

Filled current address field with 'Iasi' on #currentAddress
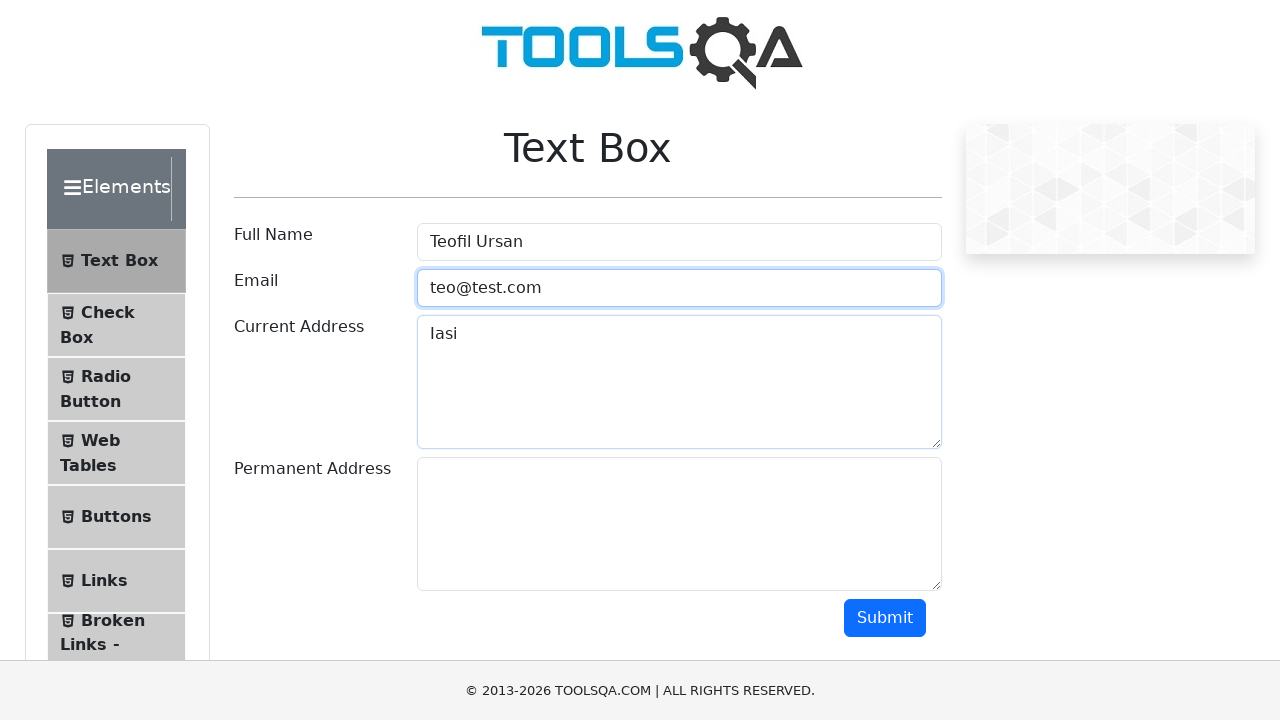

Filled permanent address field with 'Iasi' on #permanentAddress
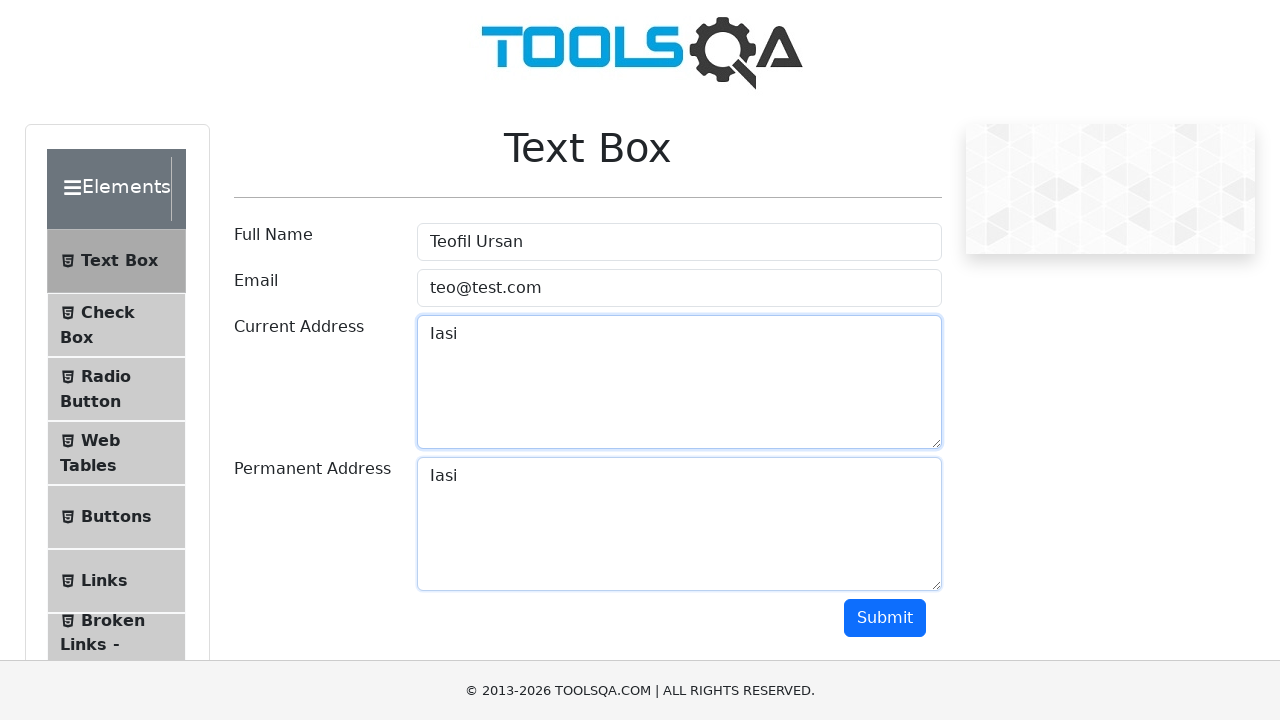

Scrolled submit button into view
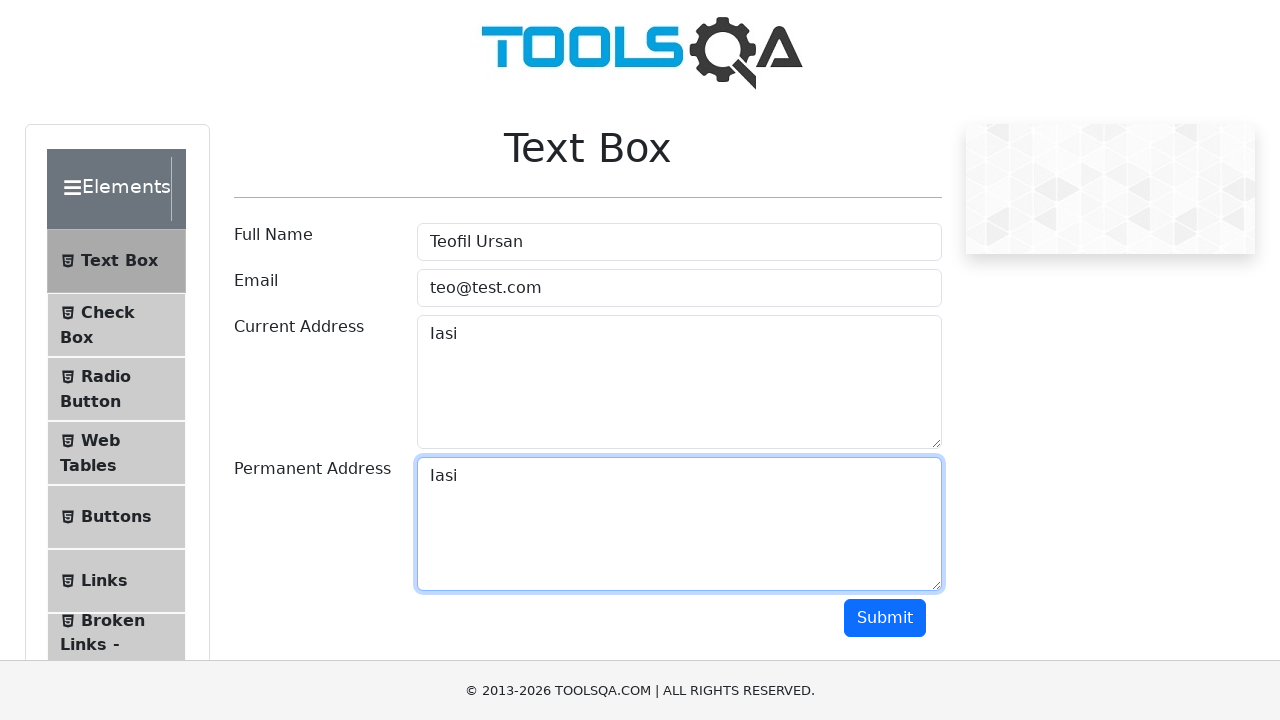

Clicked submit button at (885, 618) on #submit
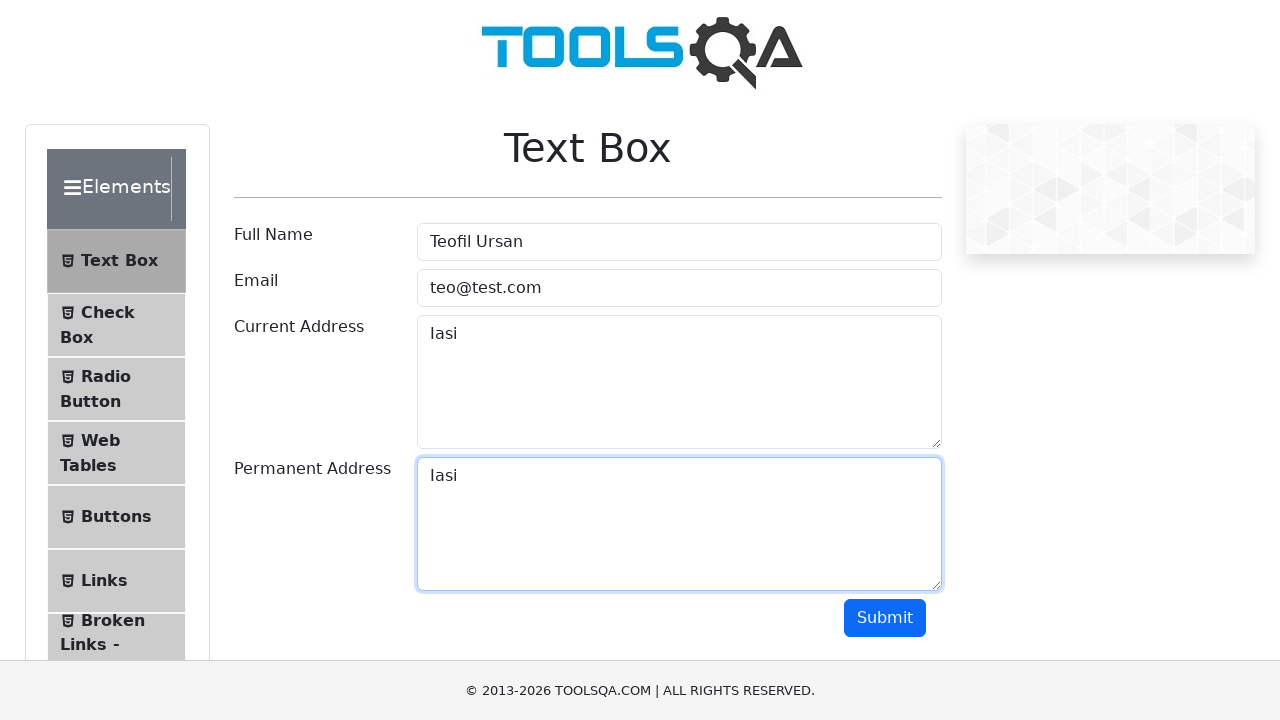

Submitted details name field loaded
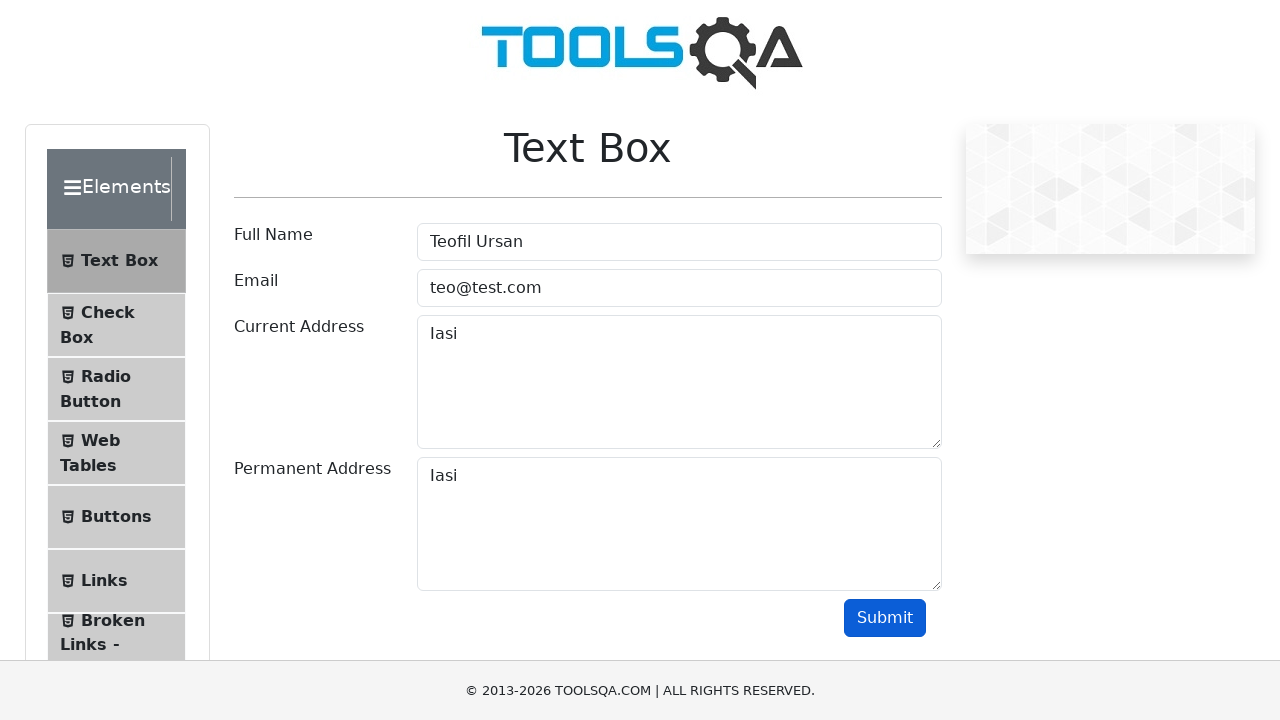

Verified submitted name 'Teofil Ursan' appears in confirmation
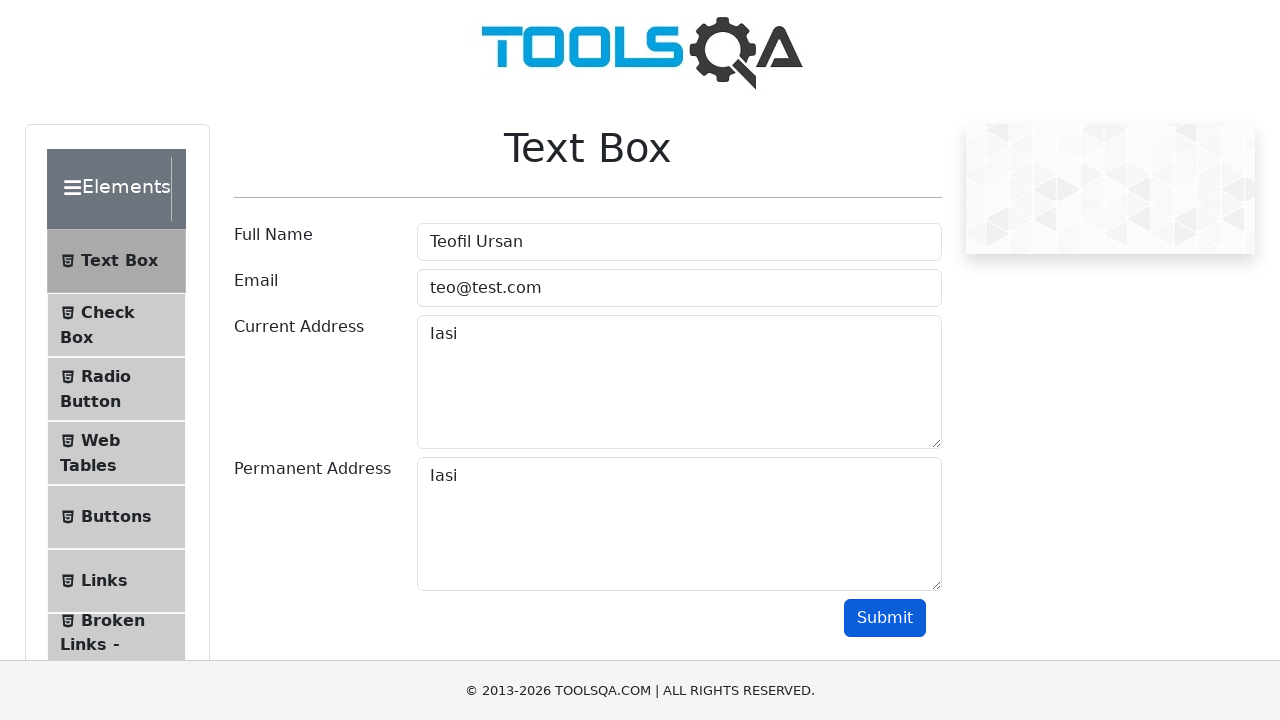

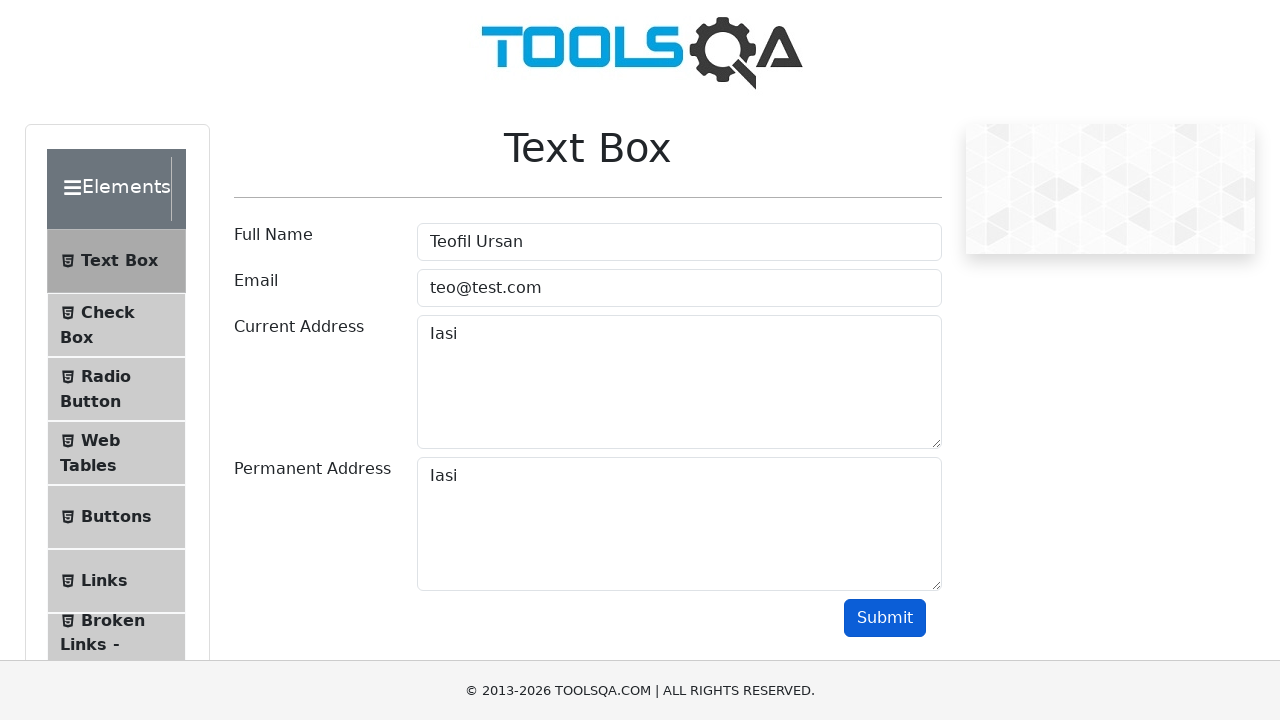